Tests YouTube search autocomplete functionality by typing a search term and verifying that autocomplete suggestions appear

Starting URL: https://www.youtube.com/c/MichaelMintz

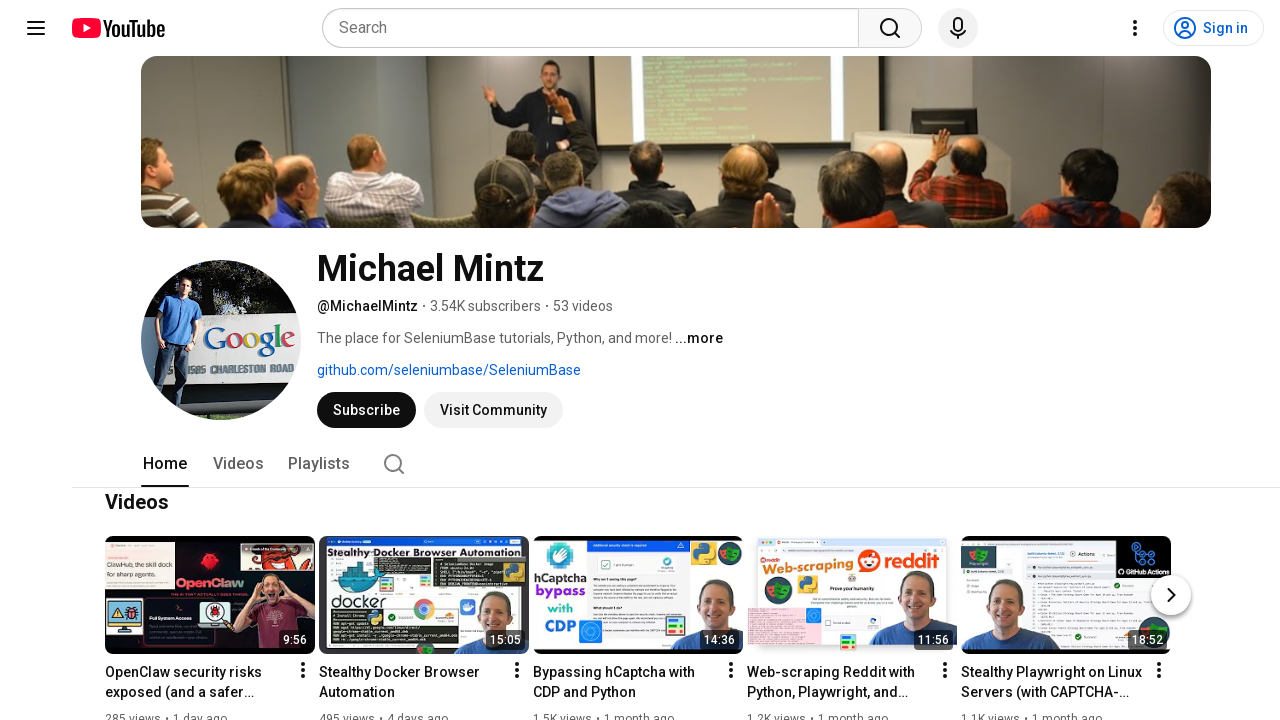

Double-clicked search input field to select existing text at (596, 28) on input[name="search_query"]
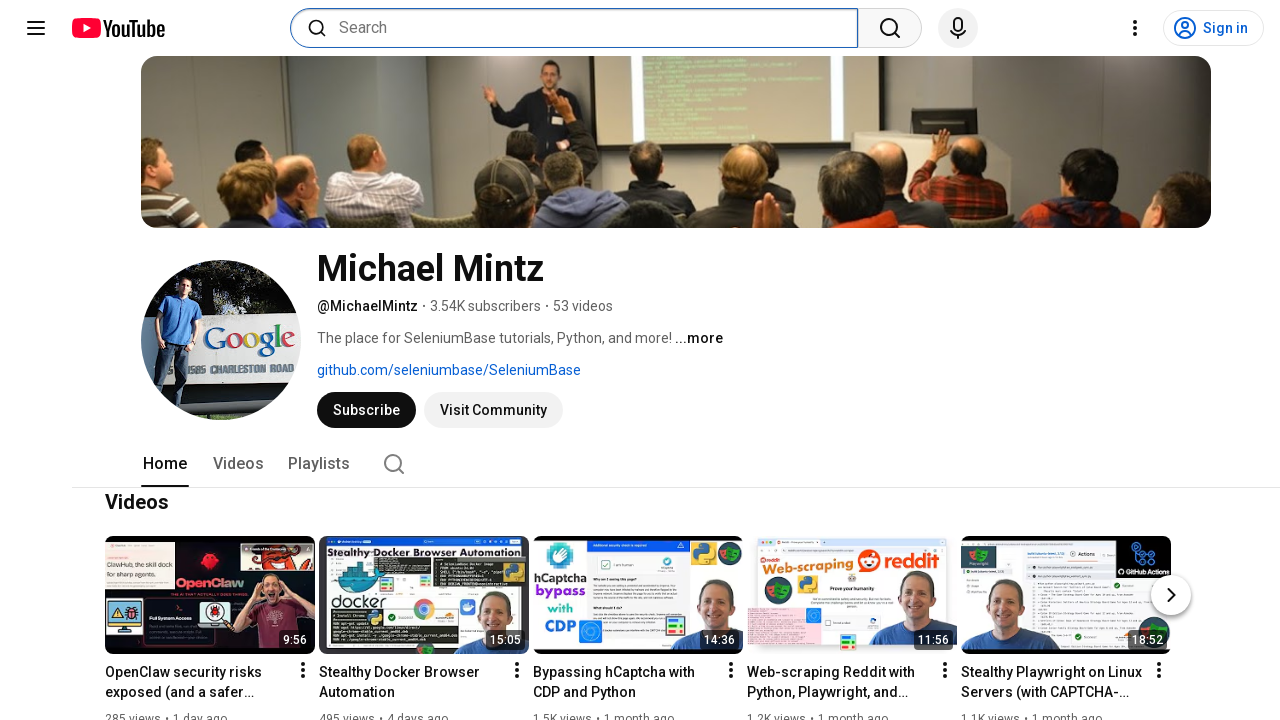

Typed 'seleniumbase' into search field on input[name="search_query"]
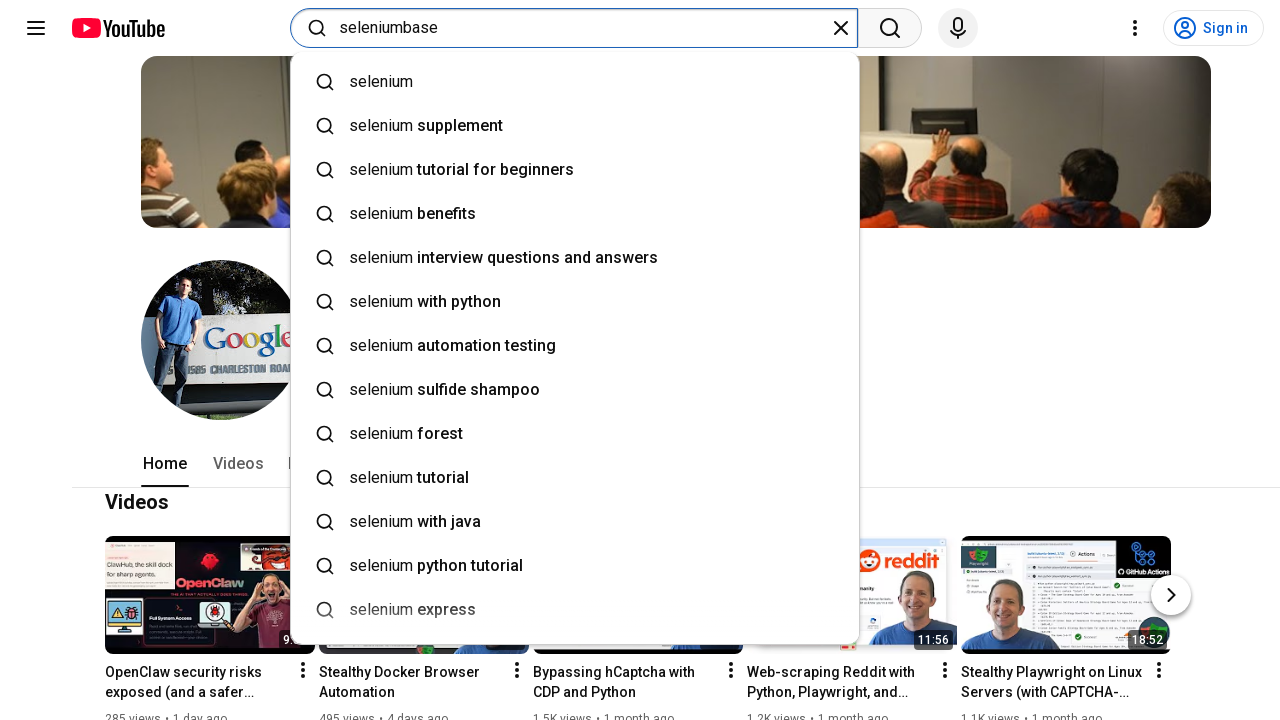

Autocomplete results appeared
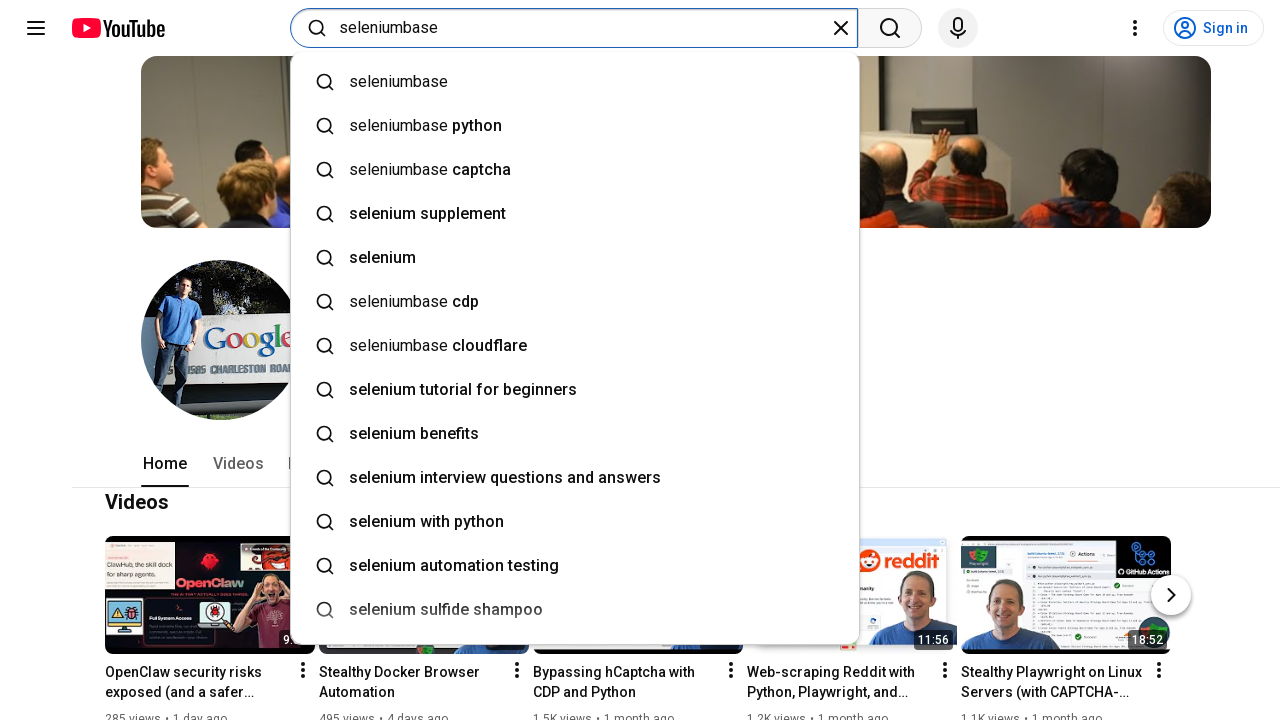

Retrieved autocomplete results text content
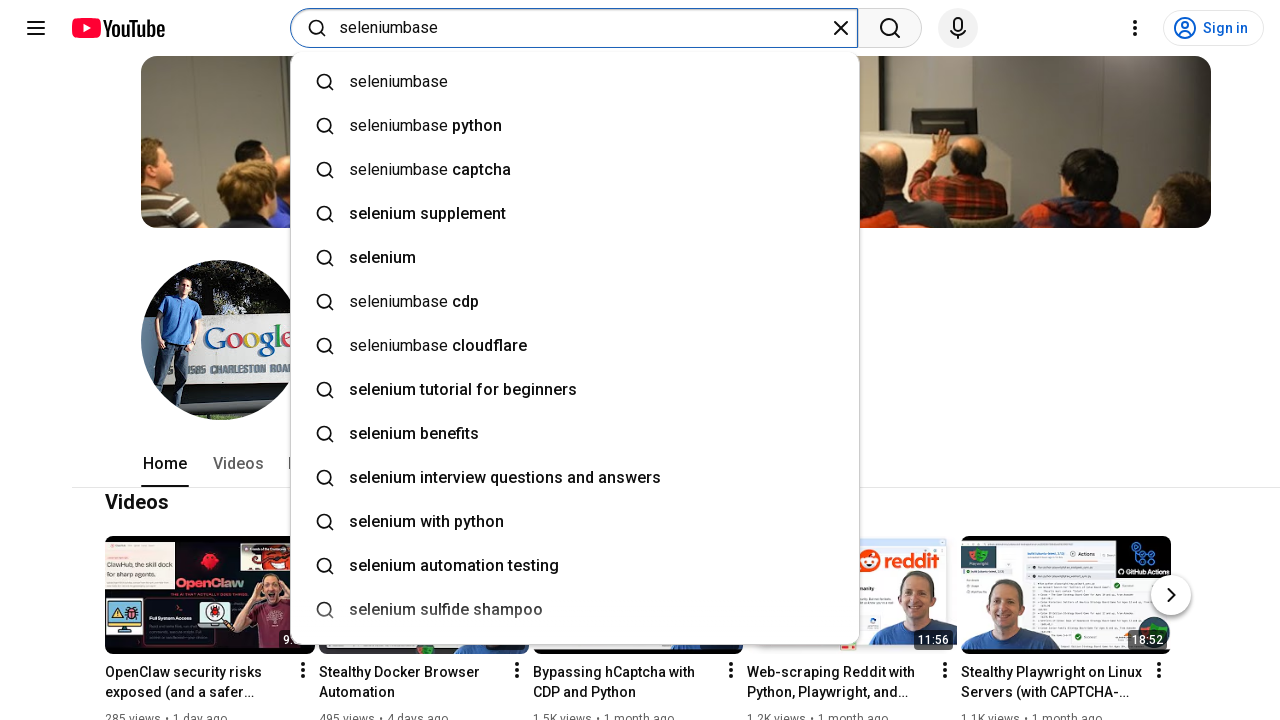

Verified that 'seleniumbase' appears in autocomplete results
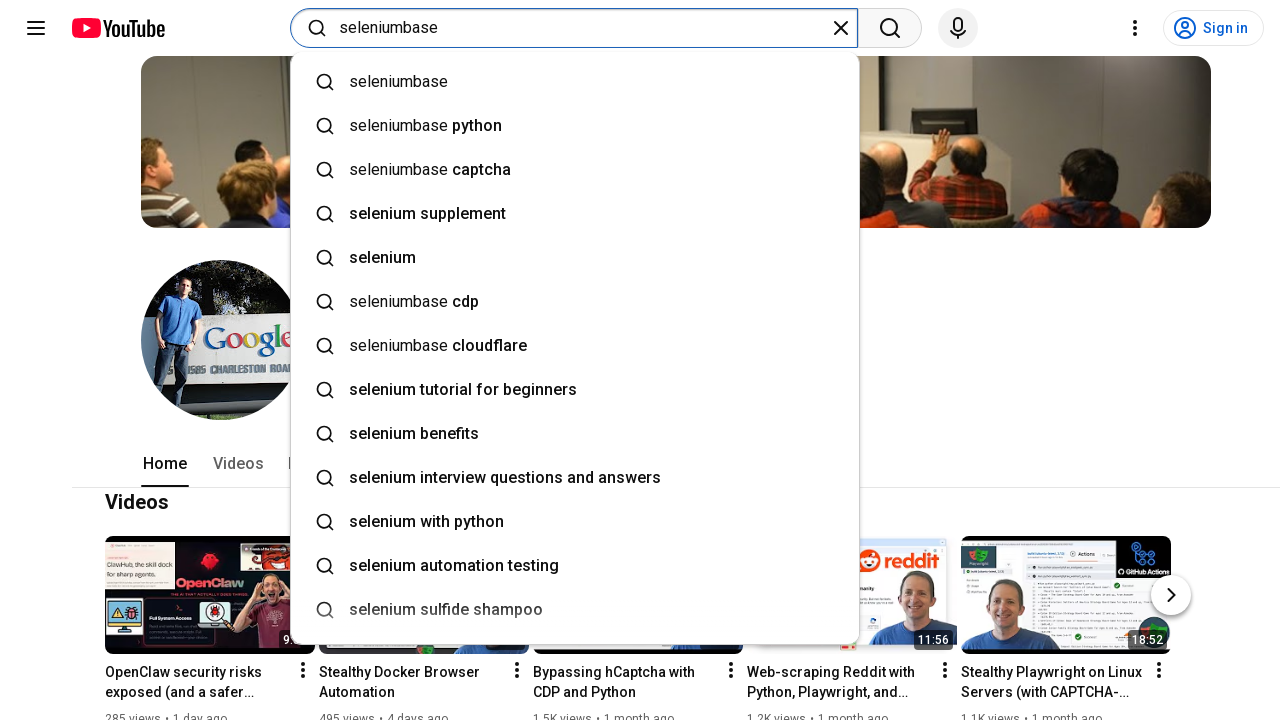

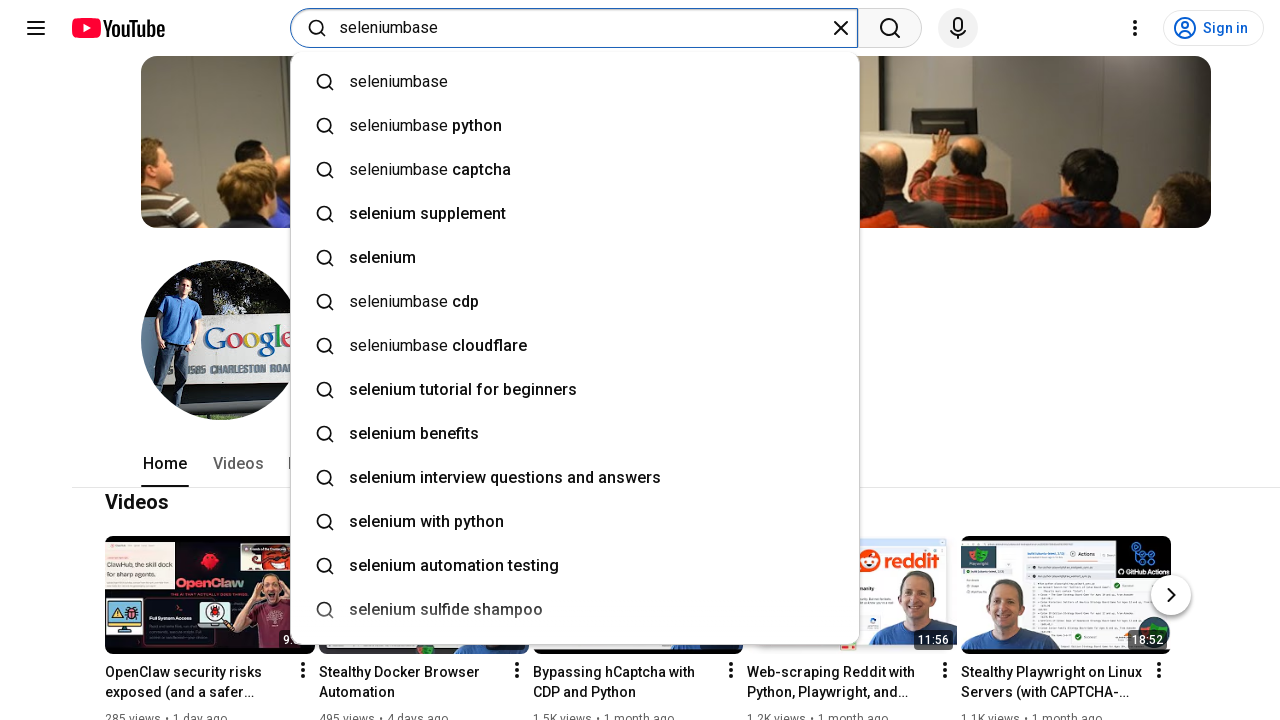